Tests JavaScript alert handling by clicking a button that triggers an alert and accepting it

Starting URL: https://the-internet.herokuapp.com/javascript_alerts

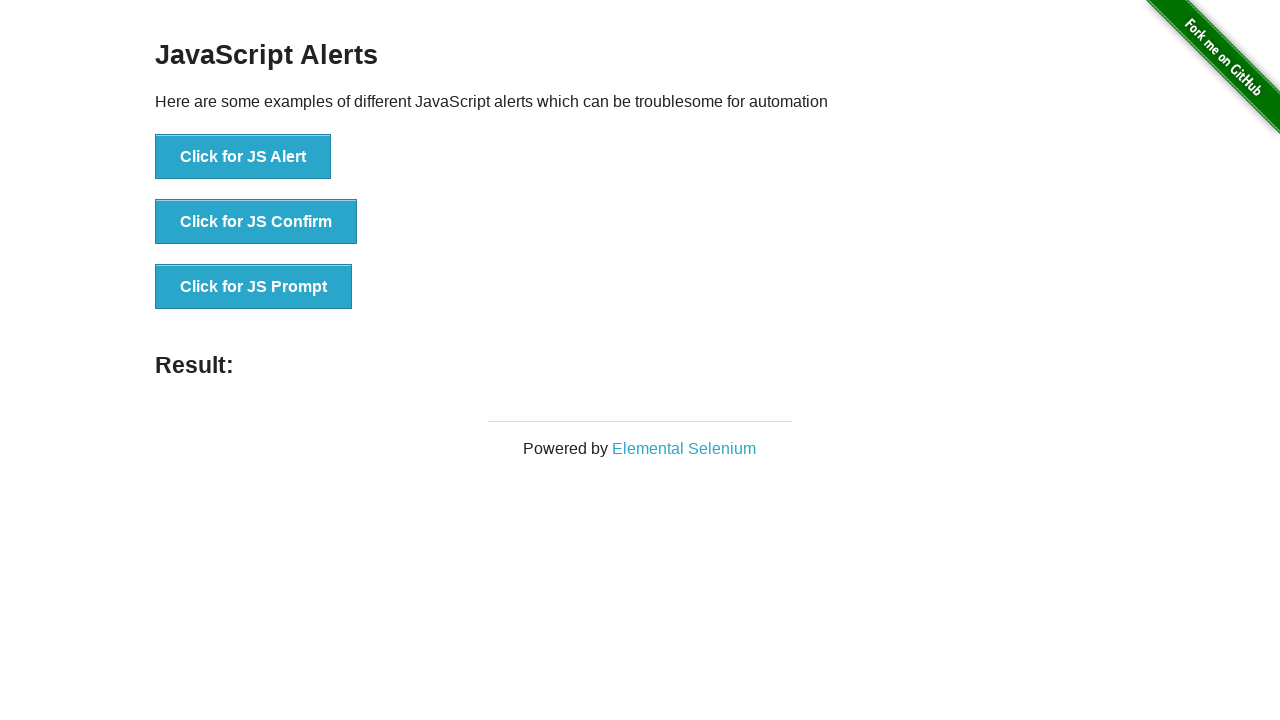

Clicked button to trigger JavaScript alert at (243, 157) on xpath=//button[normalize-space()='Click for JS Alert']
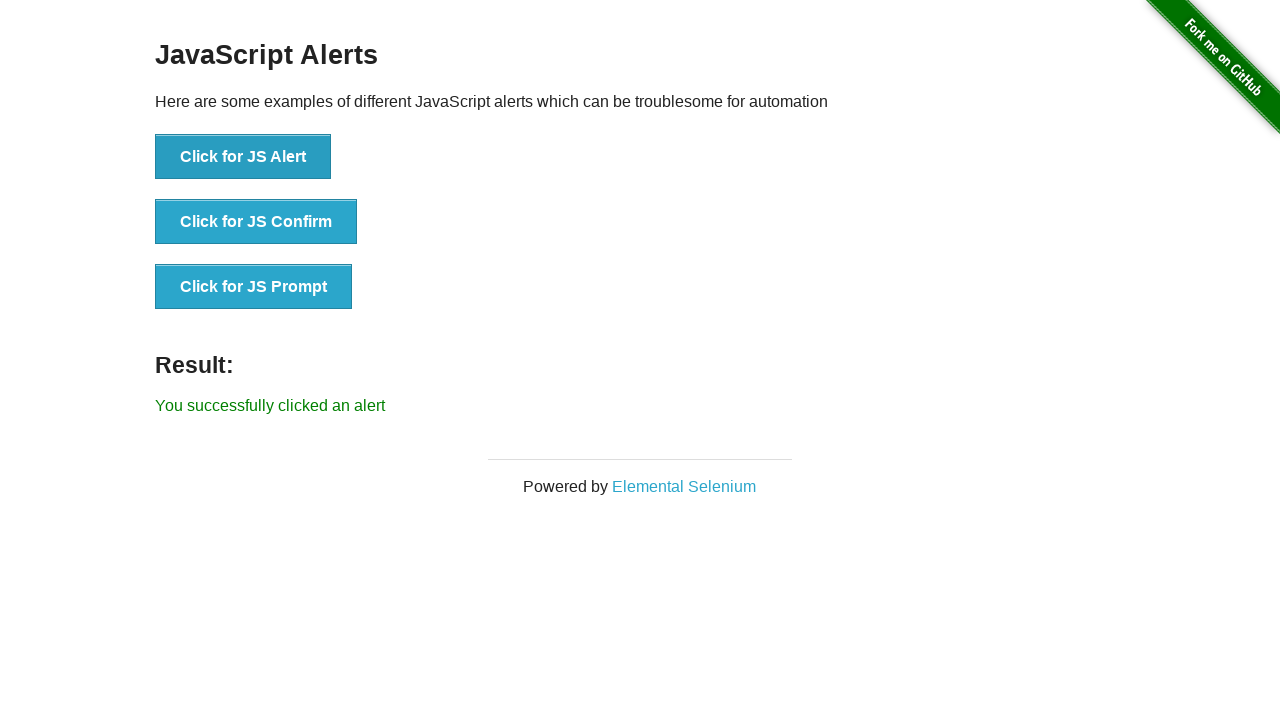

Set up dialog handler to accept alert
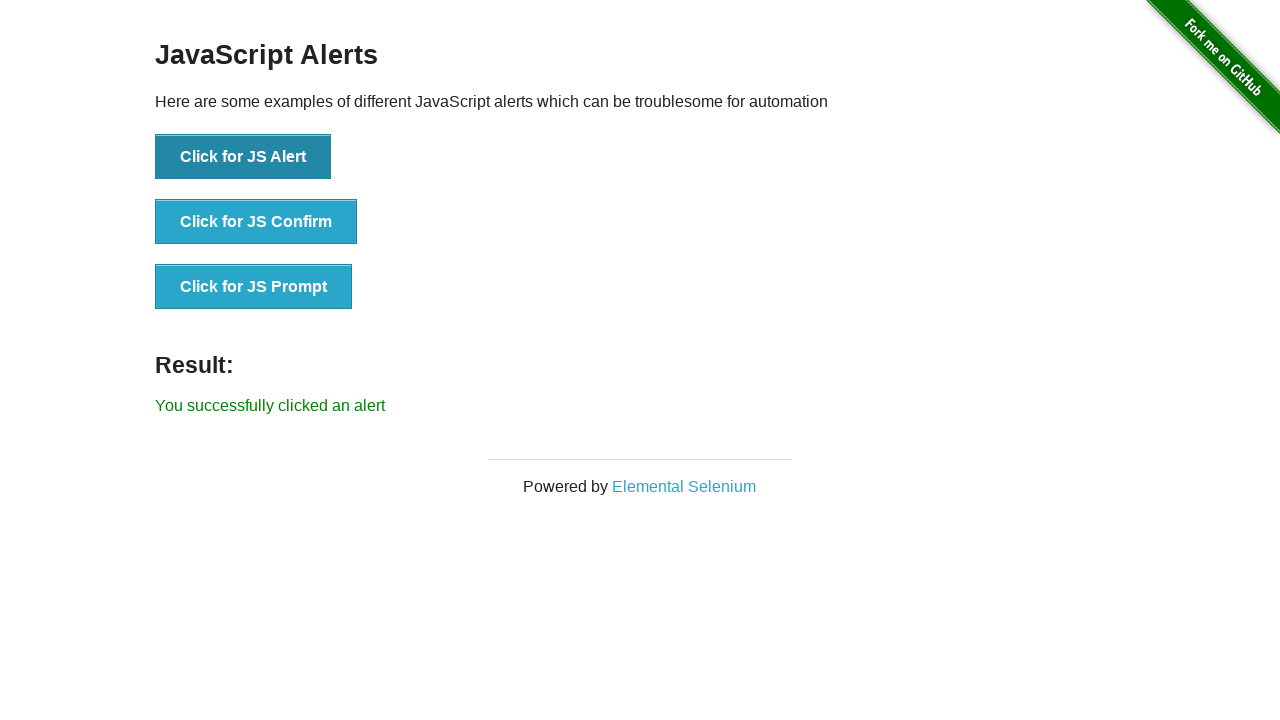

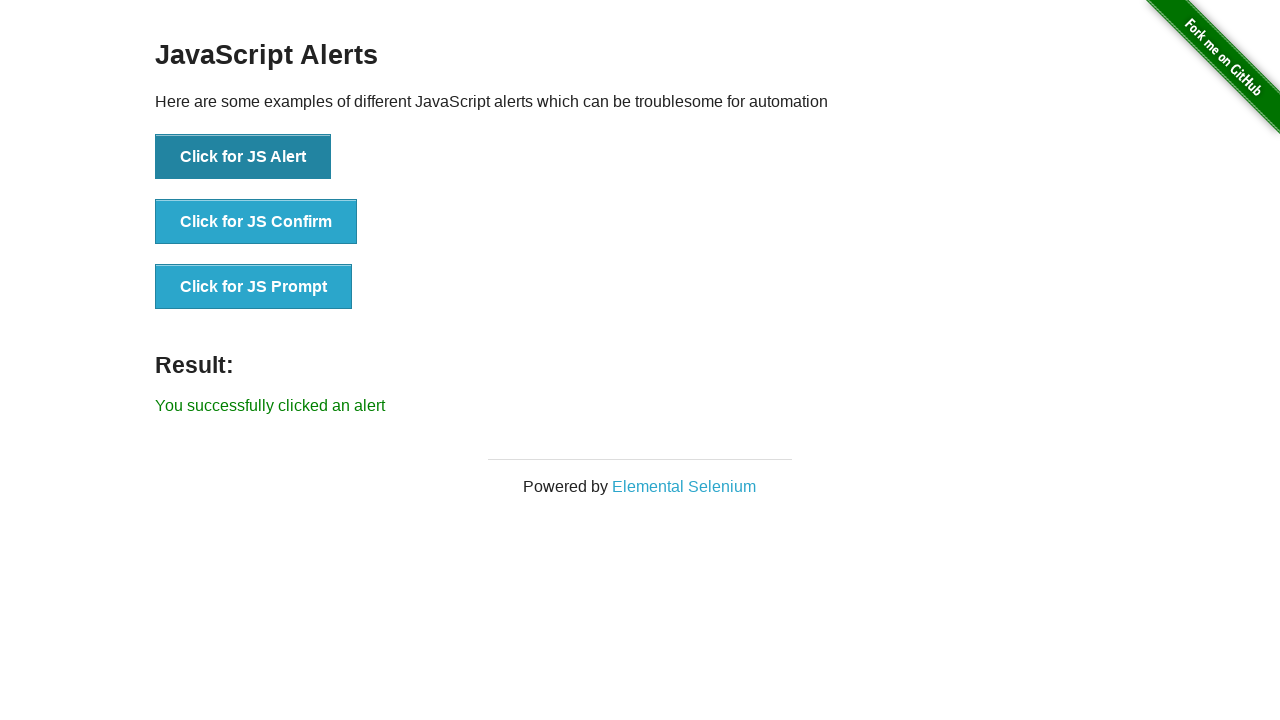